Tests drag and drop functionality on jQuery UI demo page by dragging an element and dropping it into a target area

Starting URL: https://jqueryui.com/droppable/

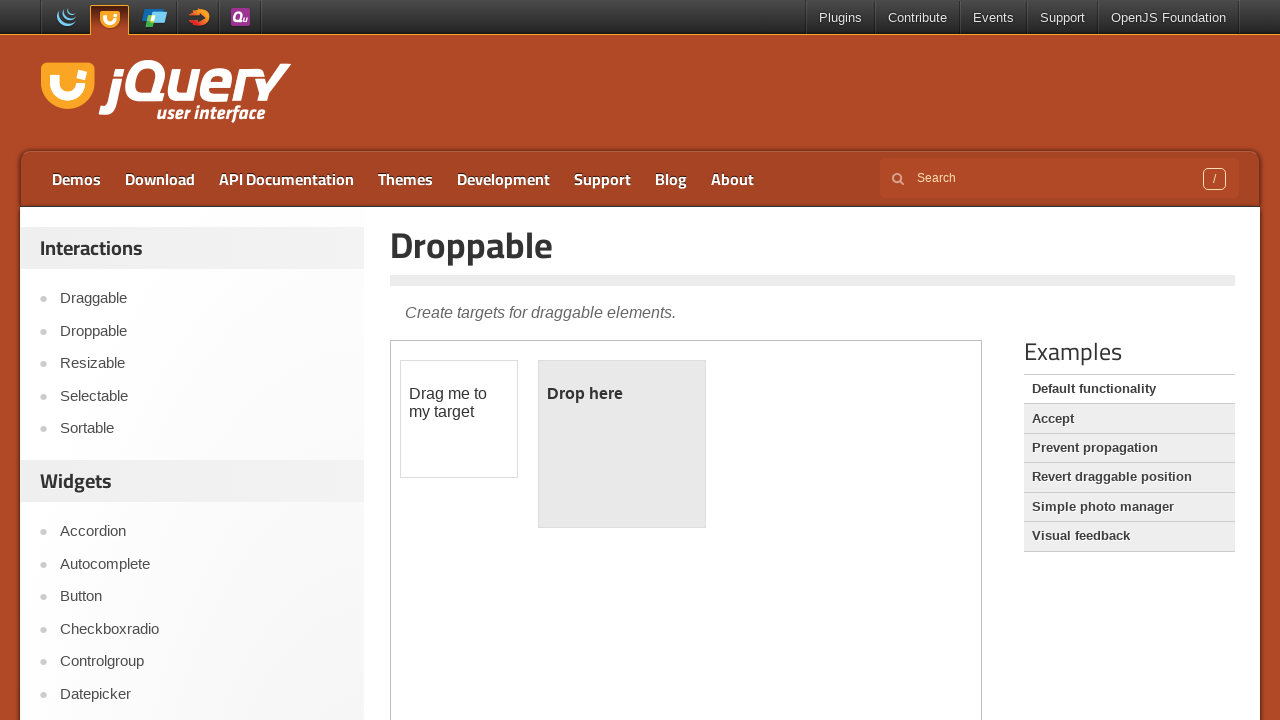

Located the iframe containing the drag-drop demo
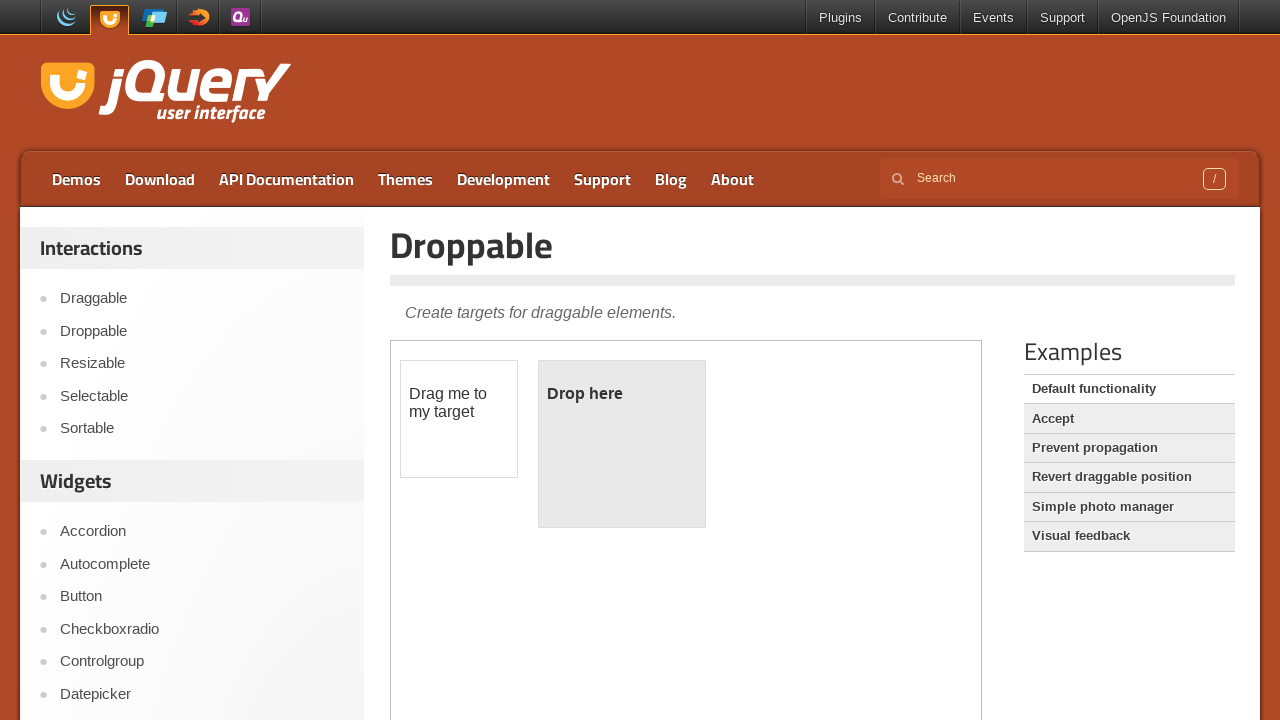

Located the draggable element
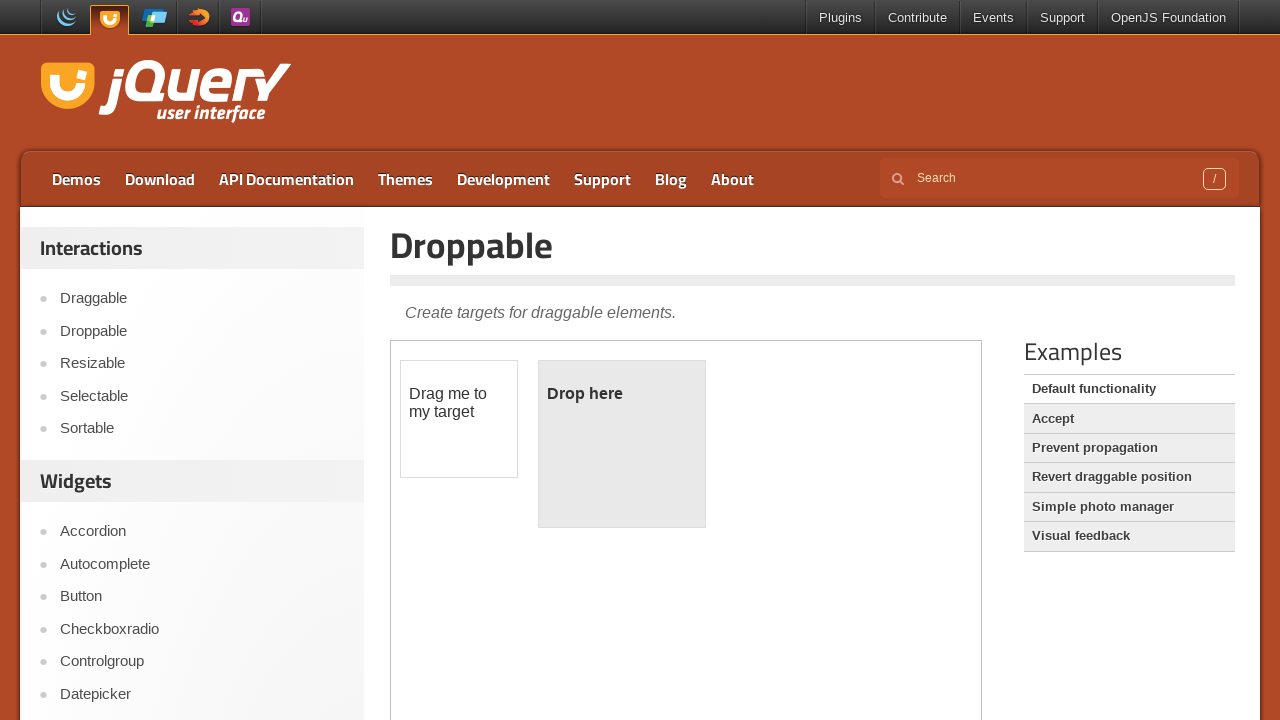

Located the droppable target area
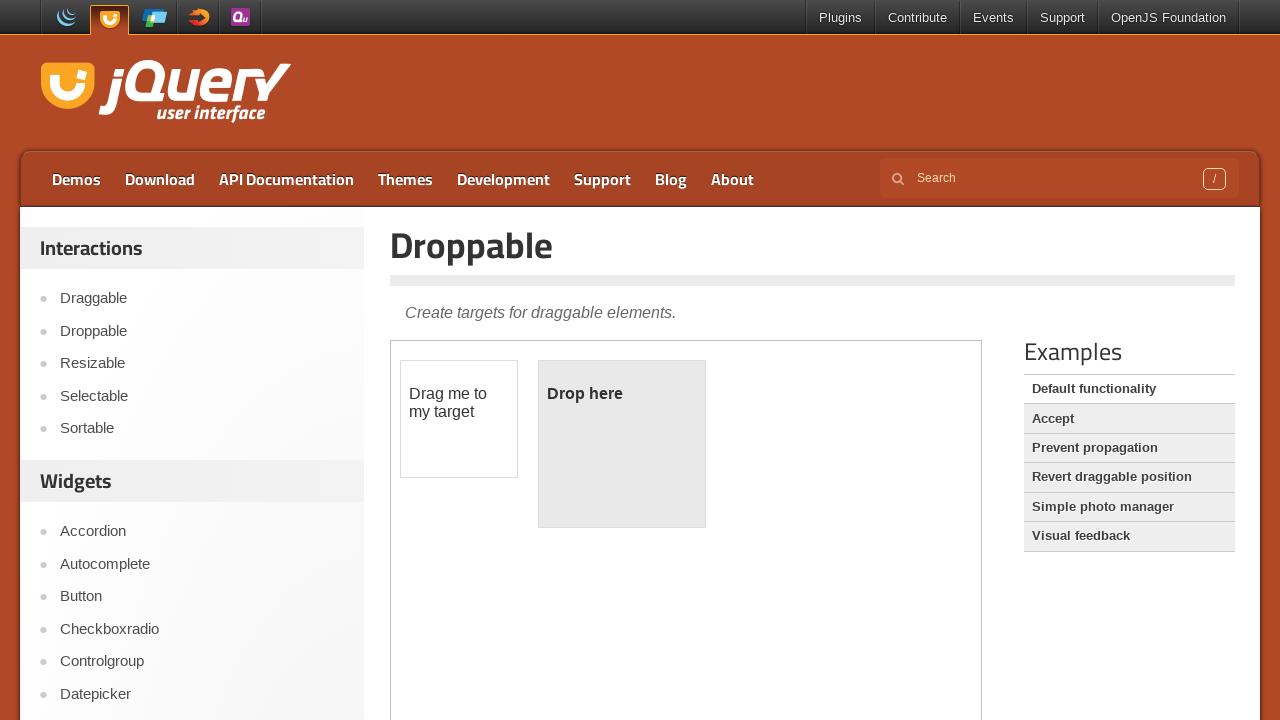

Dragged the draggable element and dropped it into the droppable target area at (622, 444)
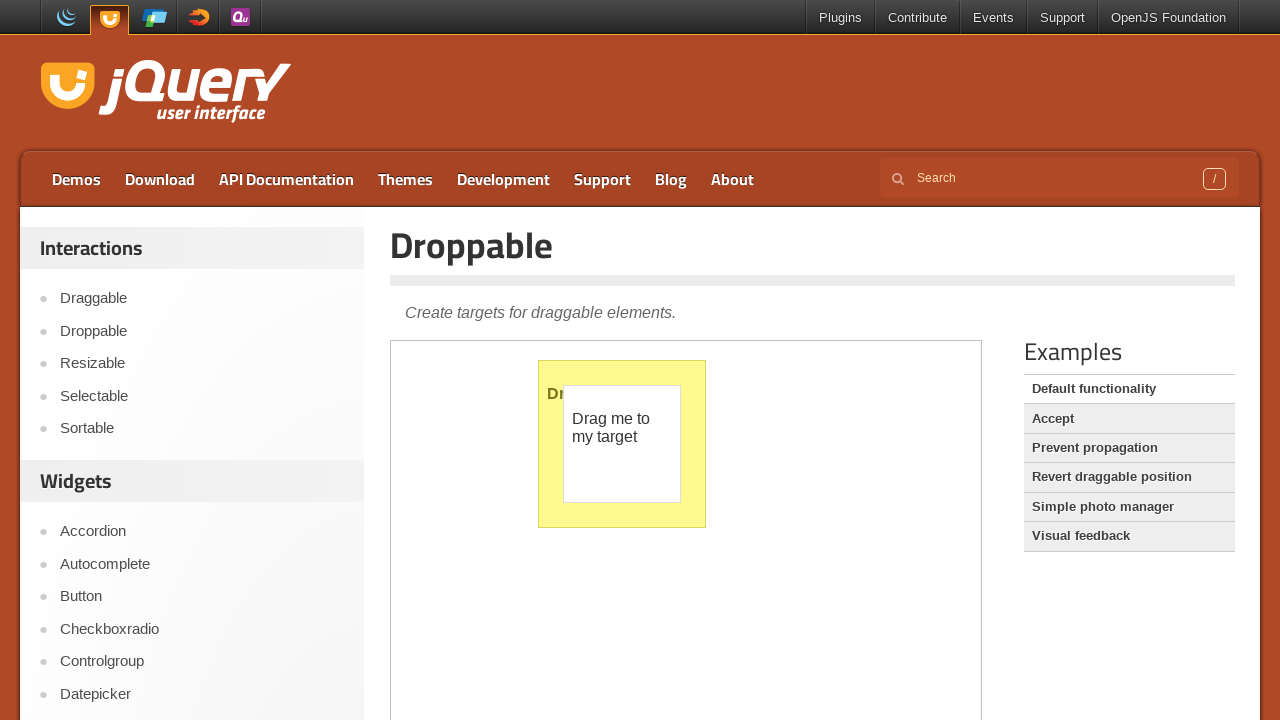

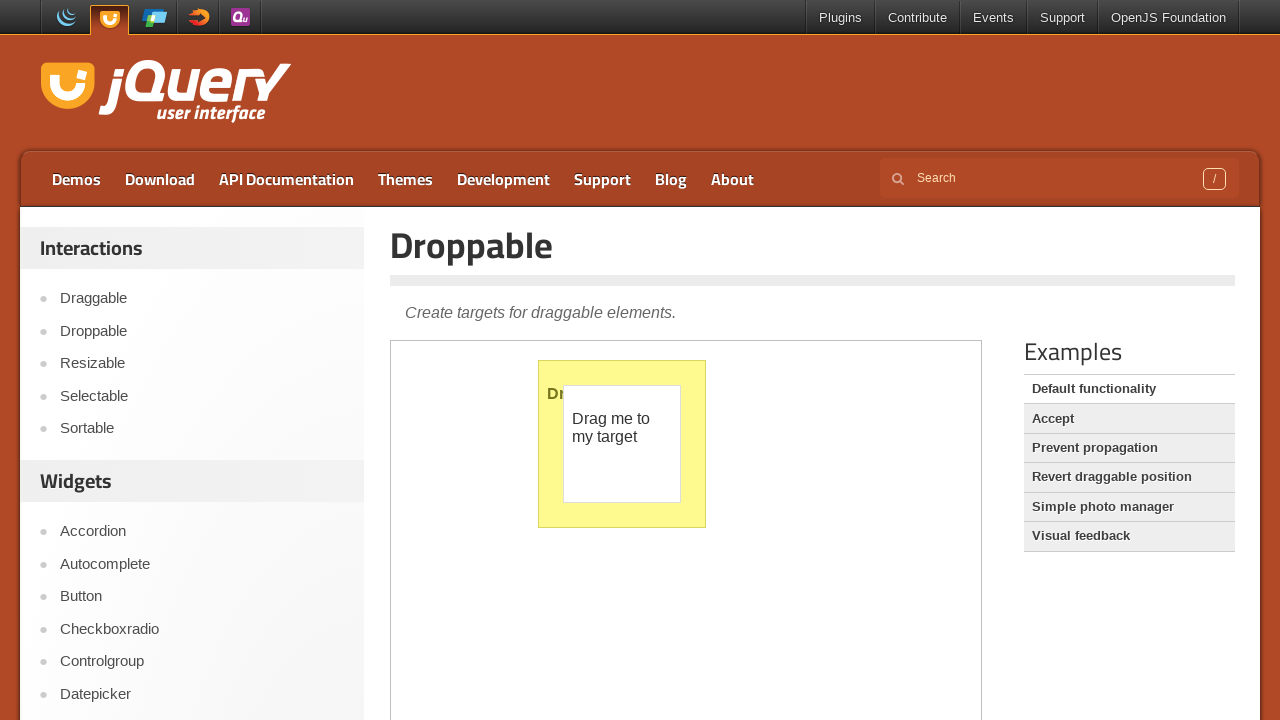